Tests JavaScript alert handling by clicking a confirm button, accepting the alert, then clicking again and dismissing the alert

Starting URL: https://demoqa.com/alerts

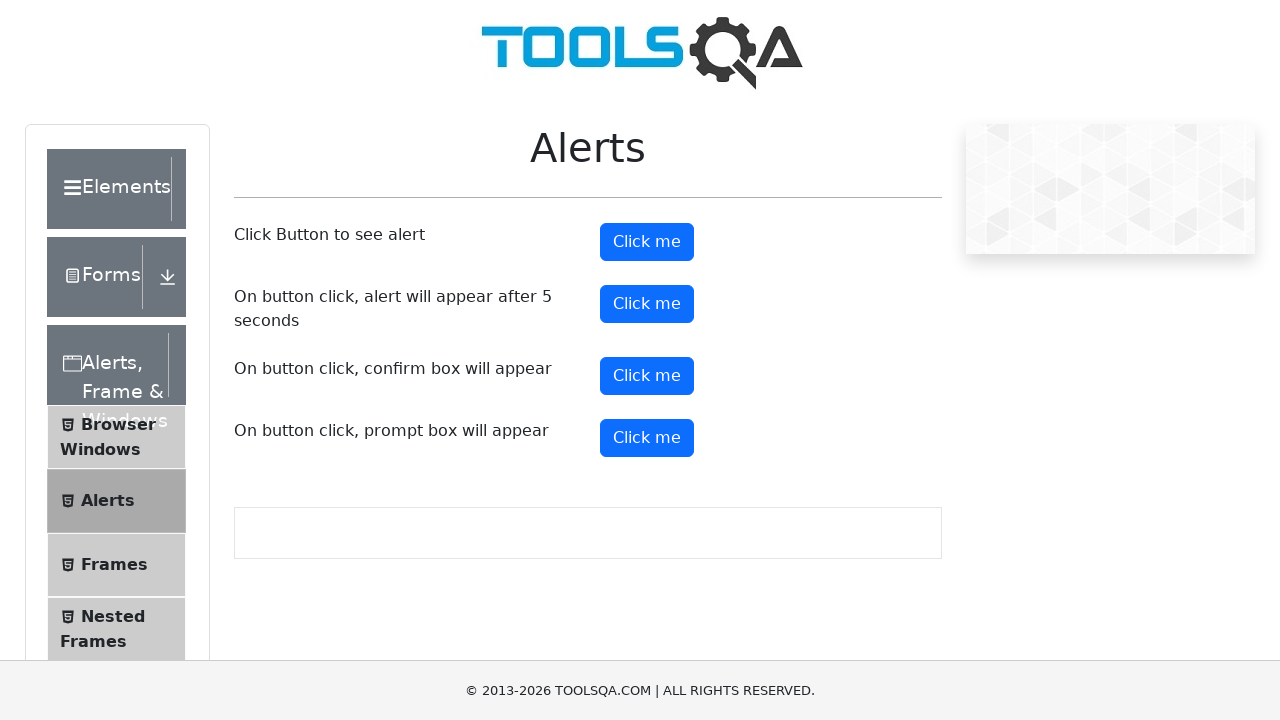

Navigated to alerts demo page
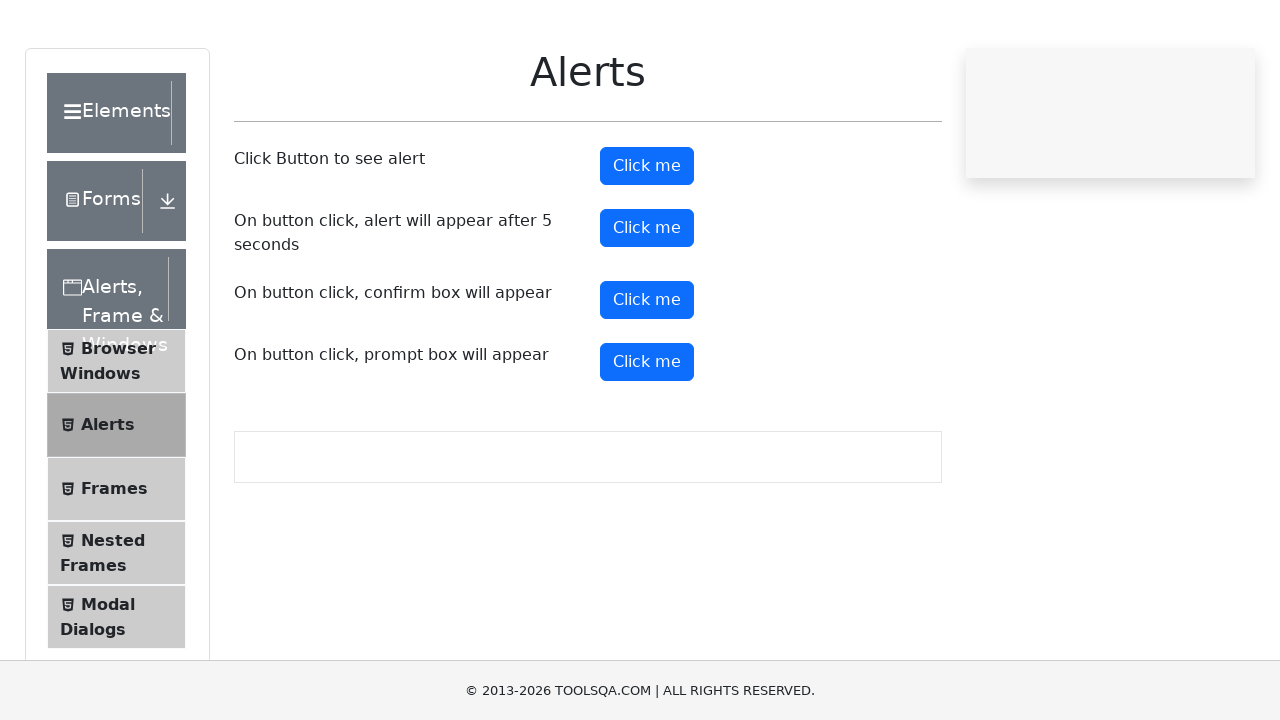

Clicked confirm button to trigger first alert at (647, 376) on button#confirmButton
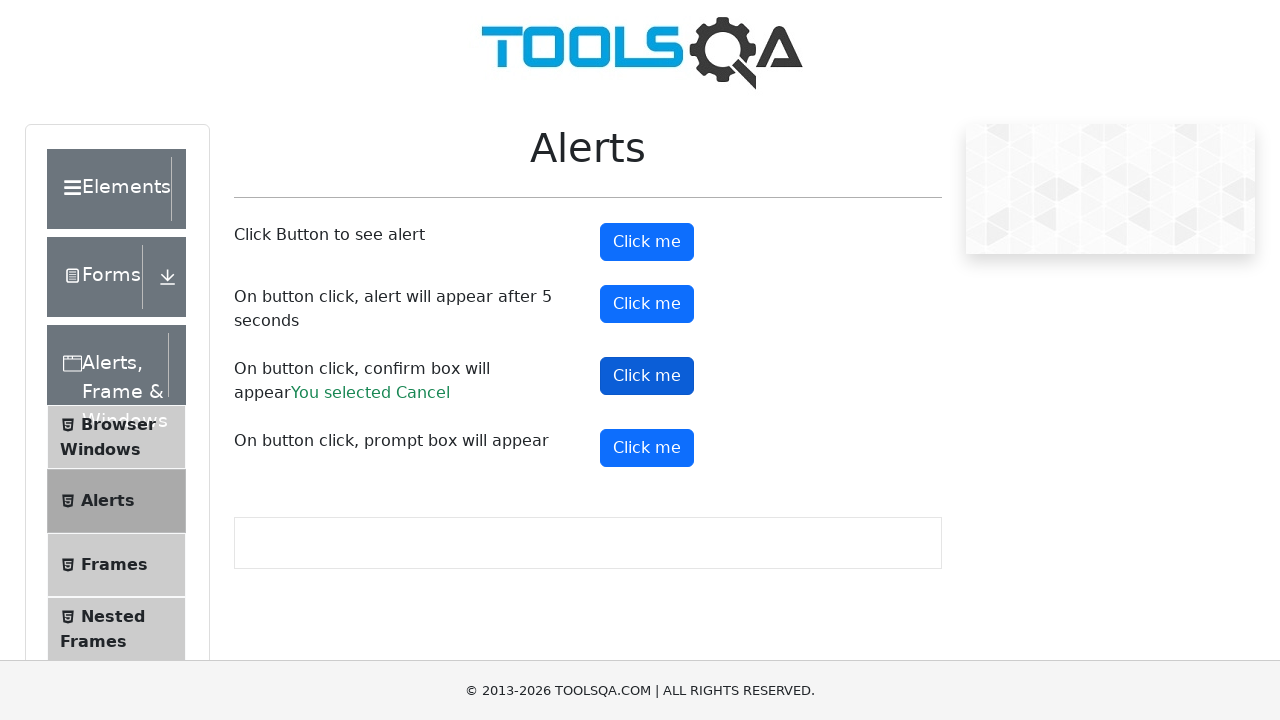

Set up dialog handler to accept alerts
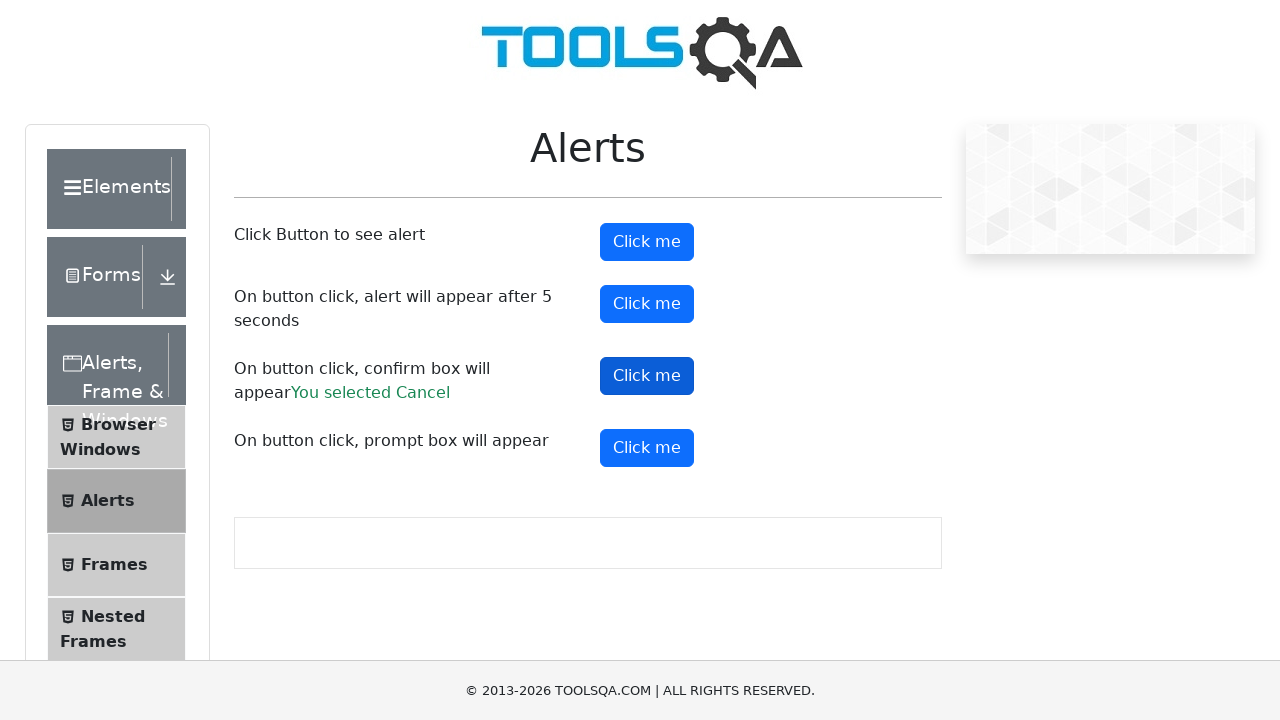

Clicked confirm button and accepted the alert dialog at (647, 376) on button#confirmButton
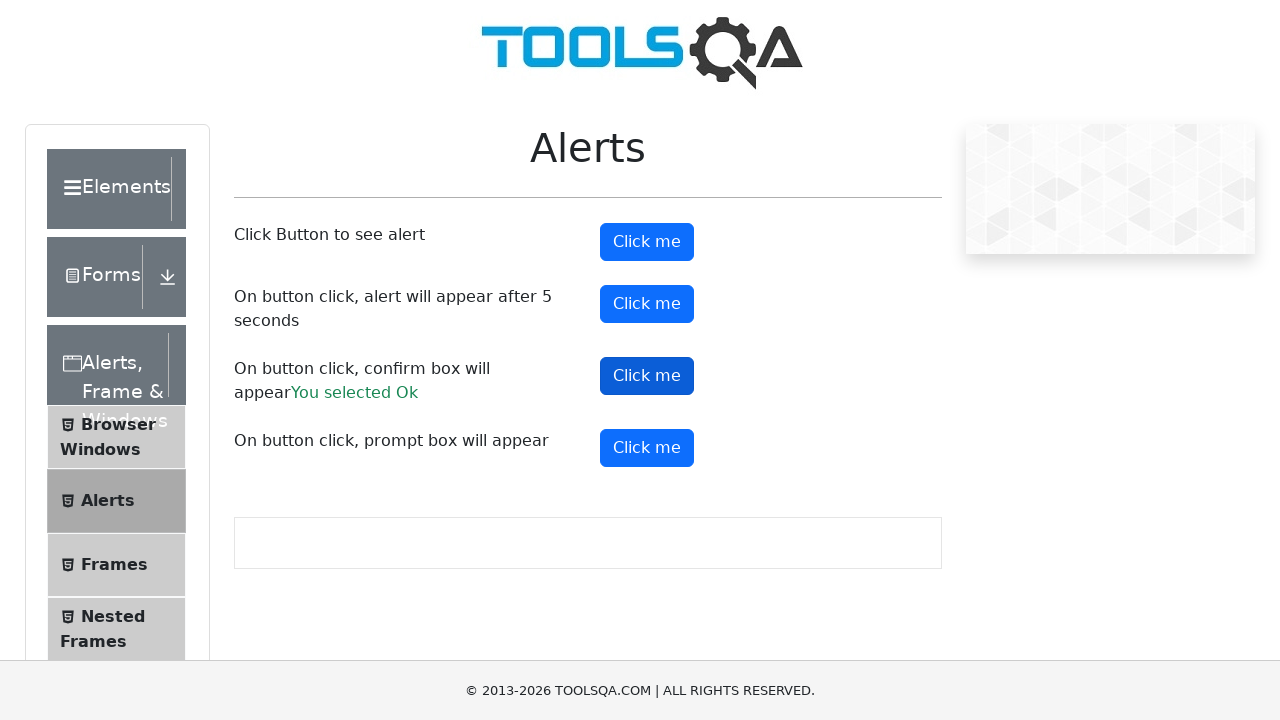

Set up dialog handler to dismiss alerts
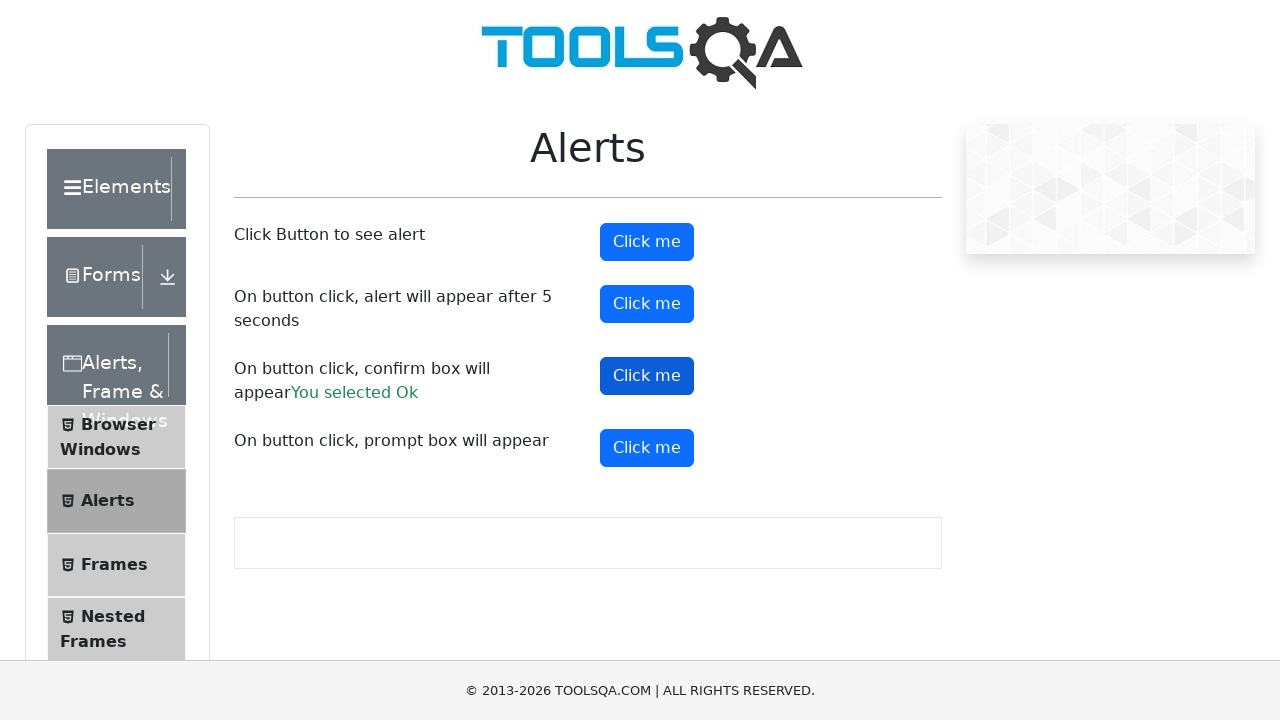

Clicked confirm button and dismissed the alert dialog at (647, 376) on button#confirmButton
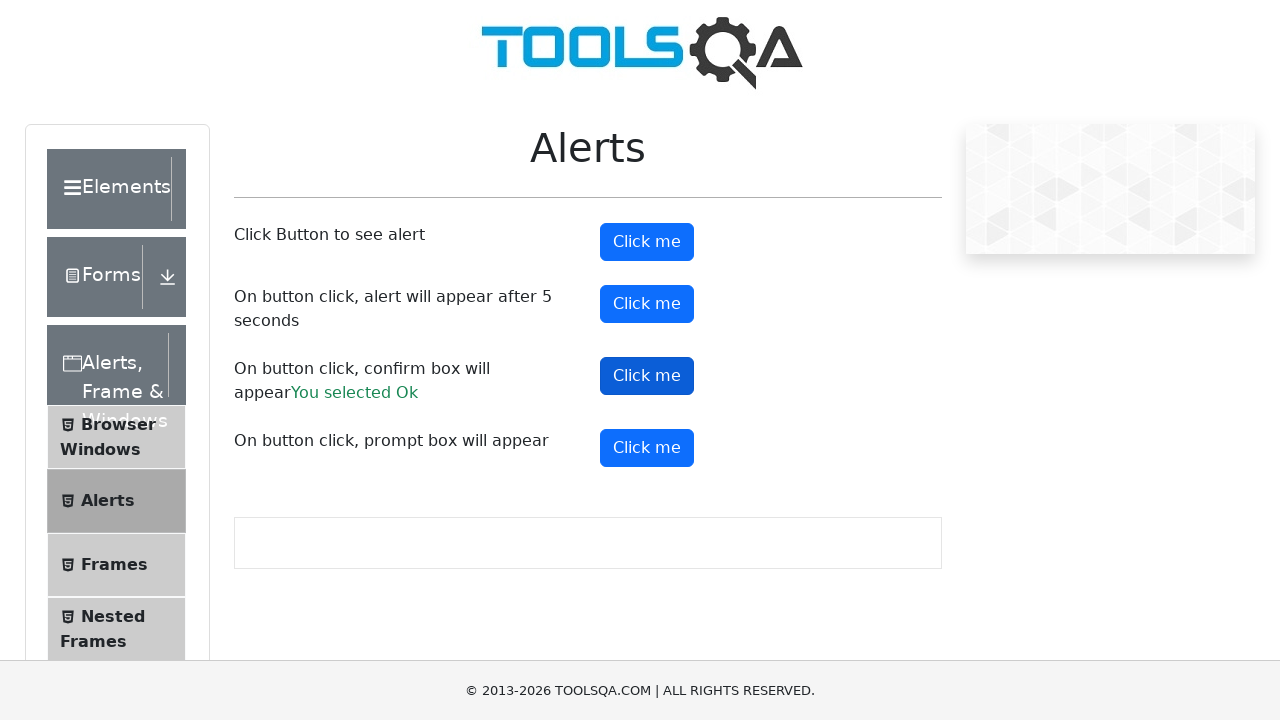

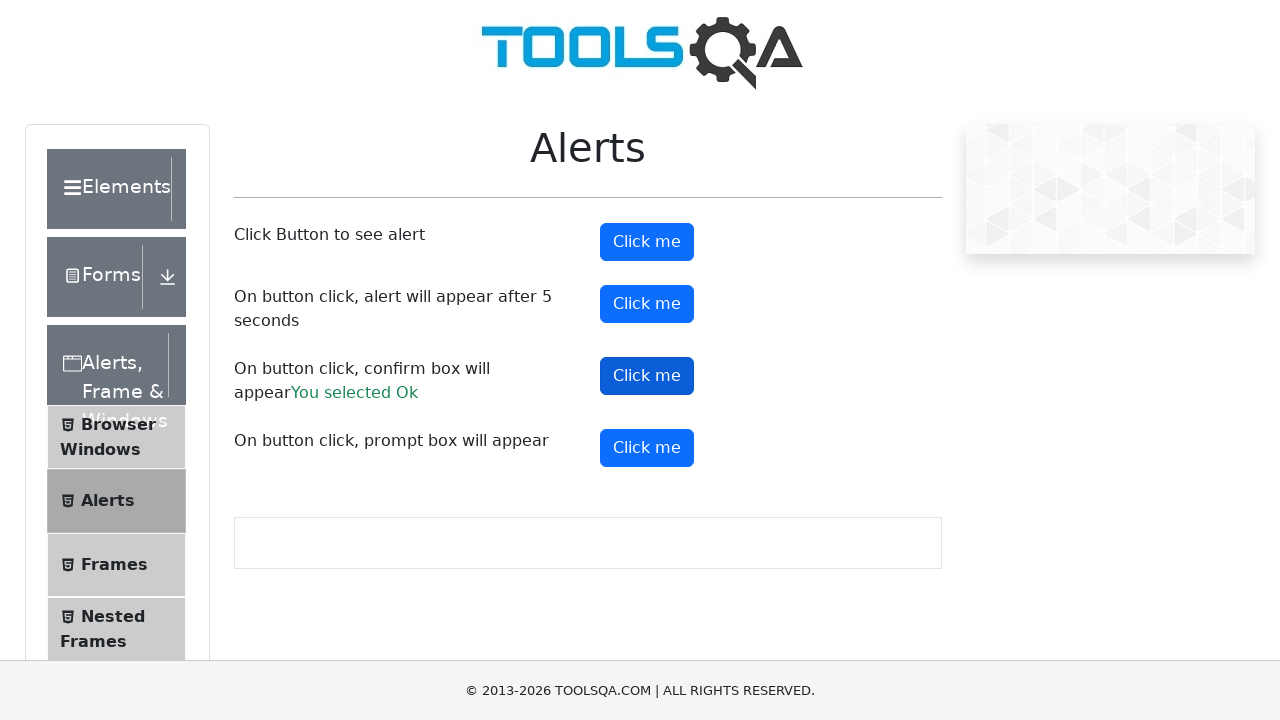